Tests the DemoQA Upload and Download component by clicking the download button and verifying the upload functionality works.

Starting URL: https://demoqa.com

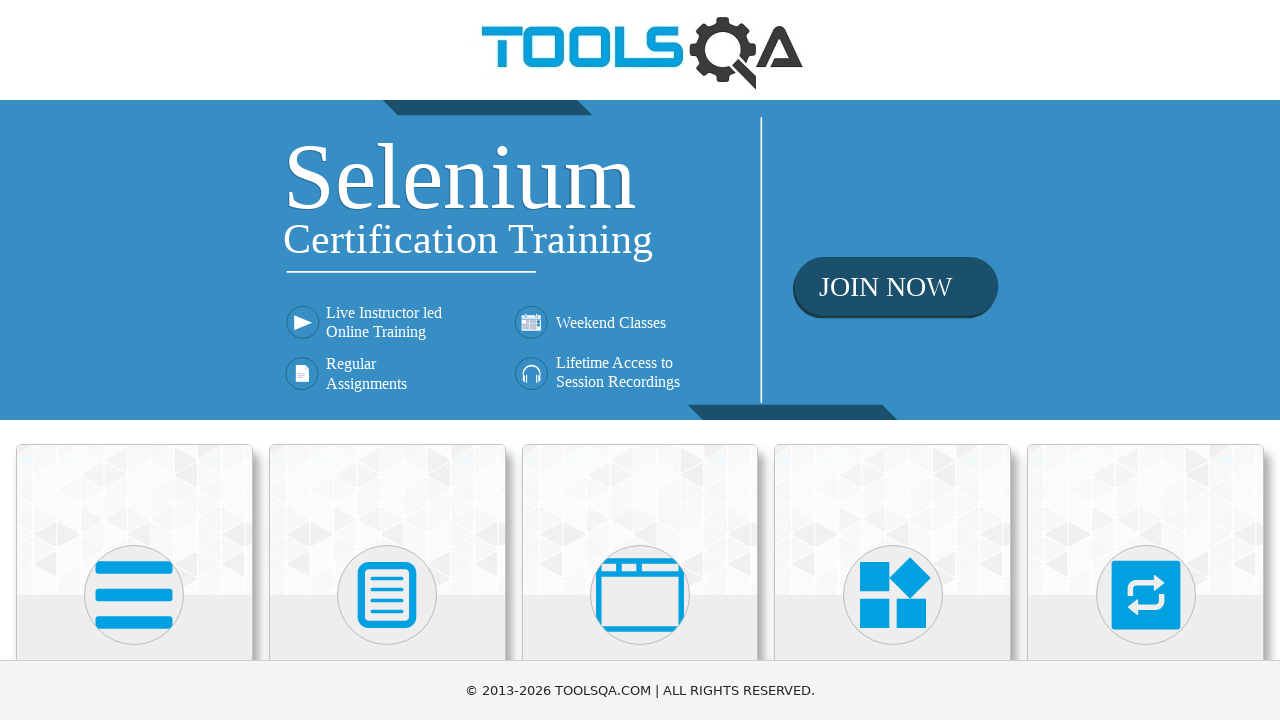

Clicked on Elements card at (134, 595) on (//div[@class='avatar mx-auto white'])[1]
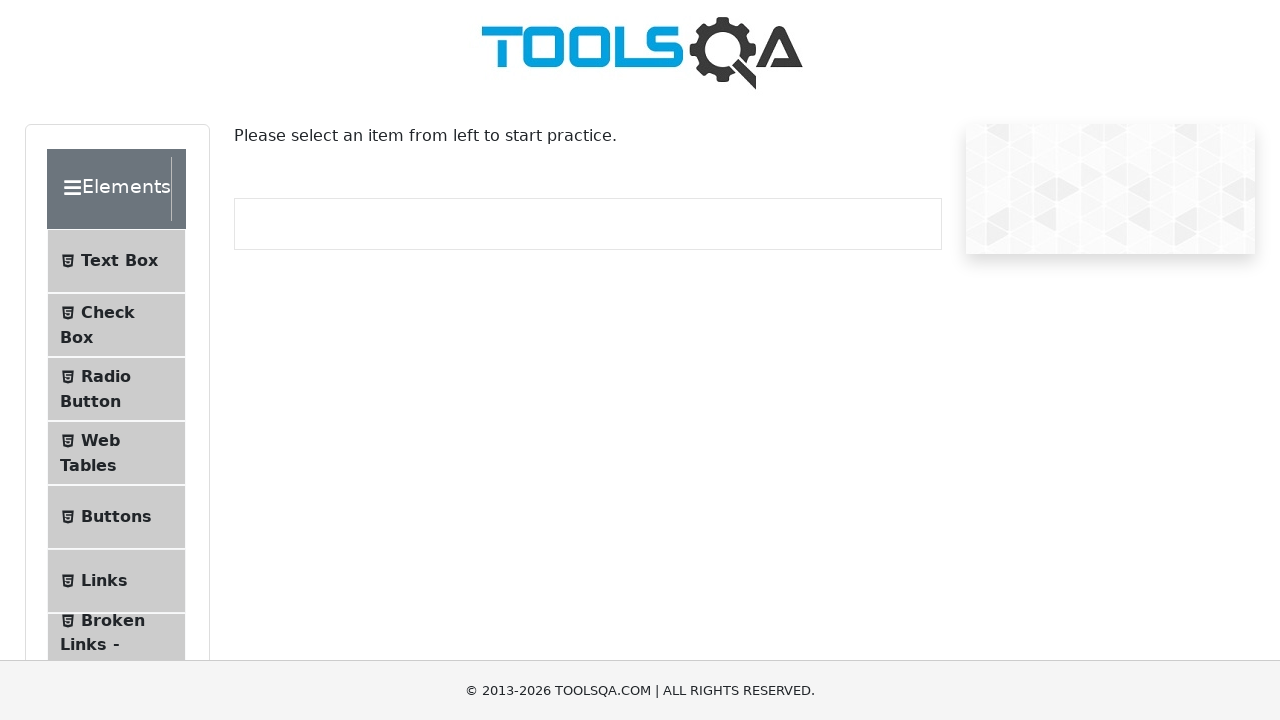

Clicked on Upload and Download submenu at (116, 360) on #item-7
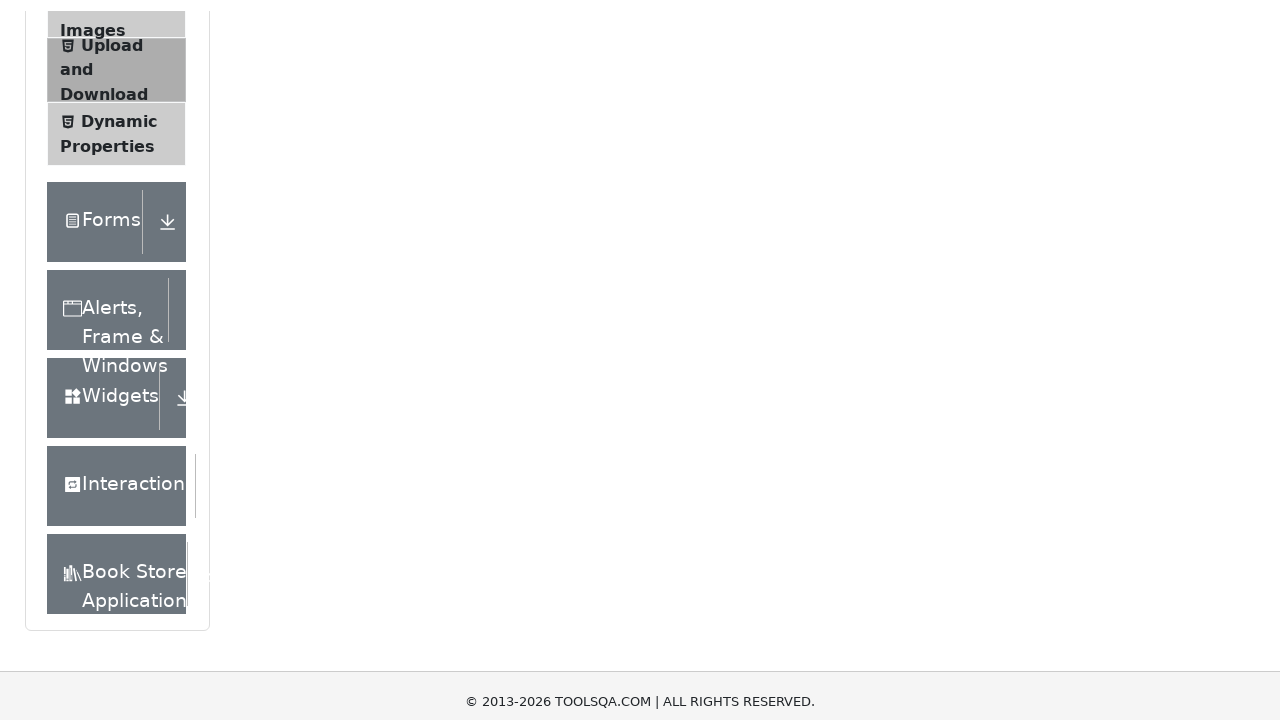

Clicked download button at (286, 242) on xpath=//a[normalize-space()='Download']
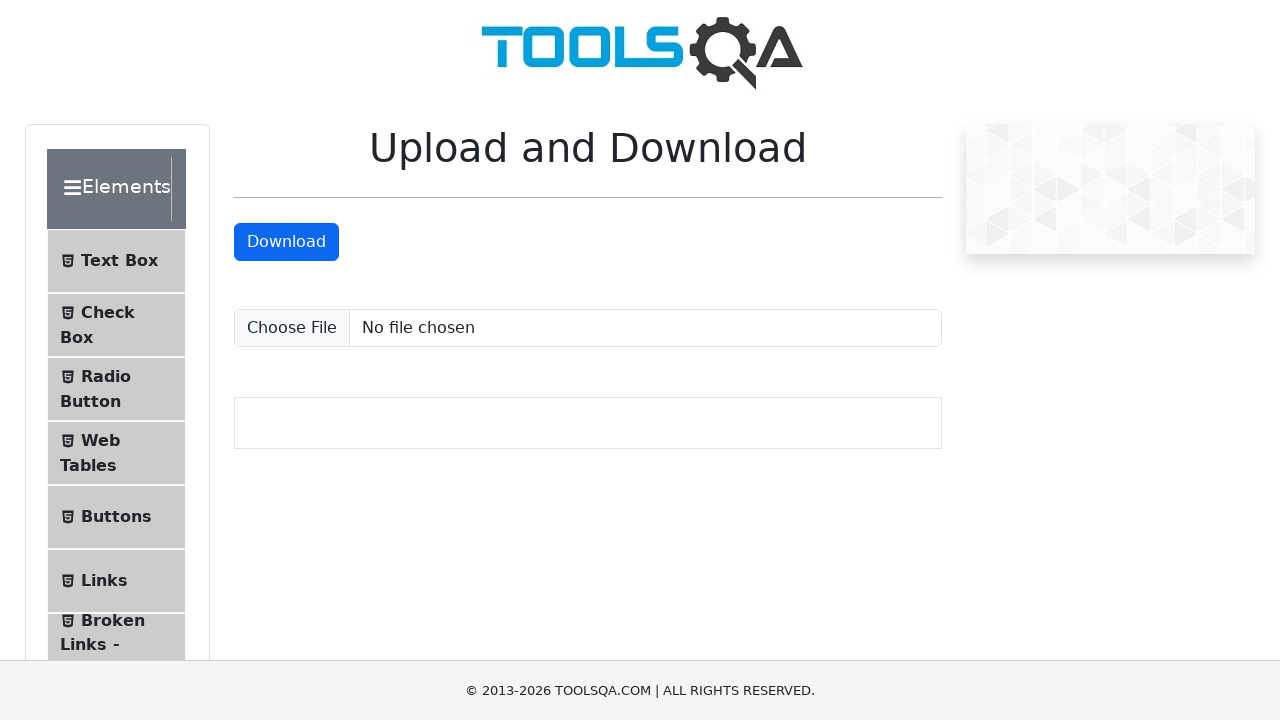

Upload file element became visible
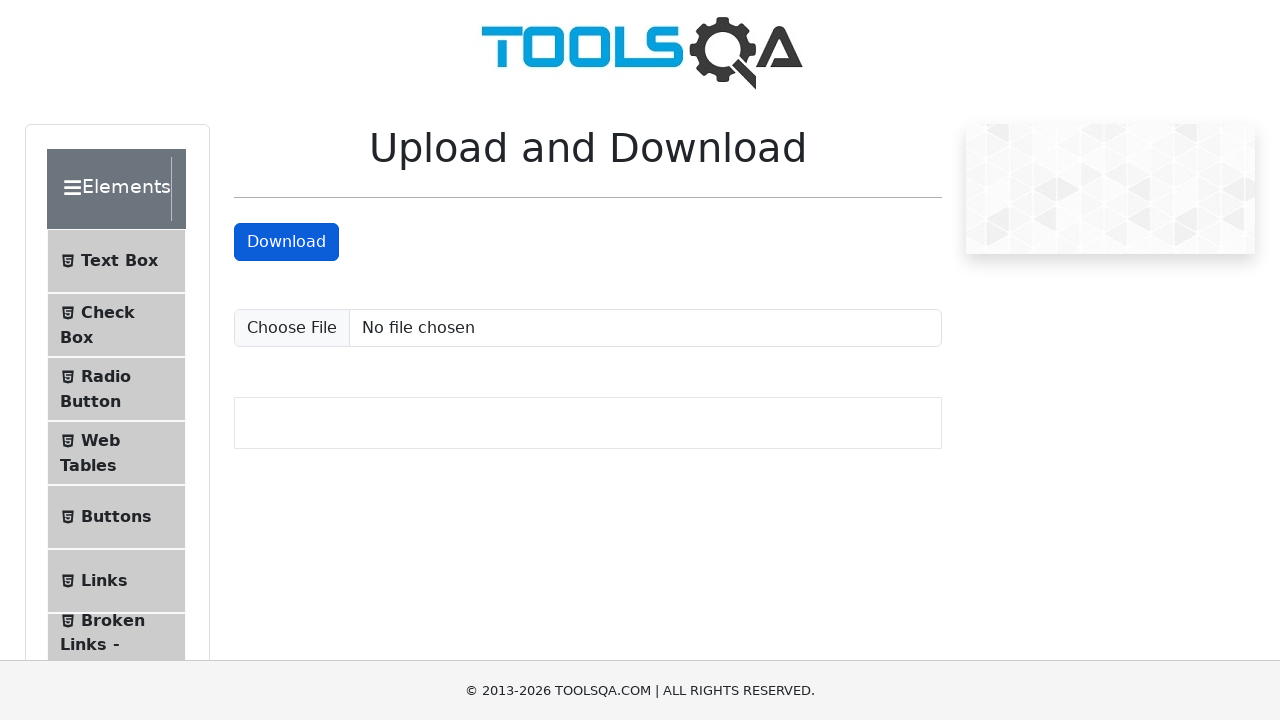

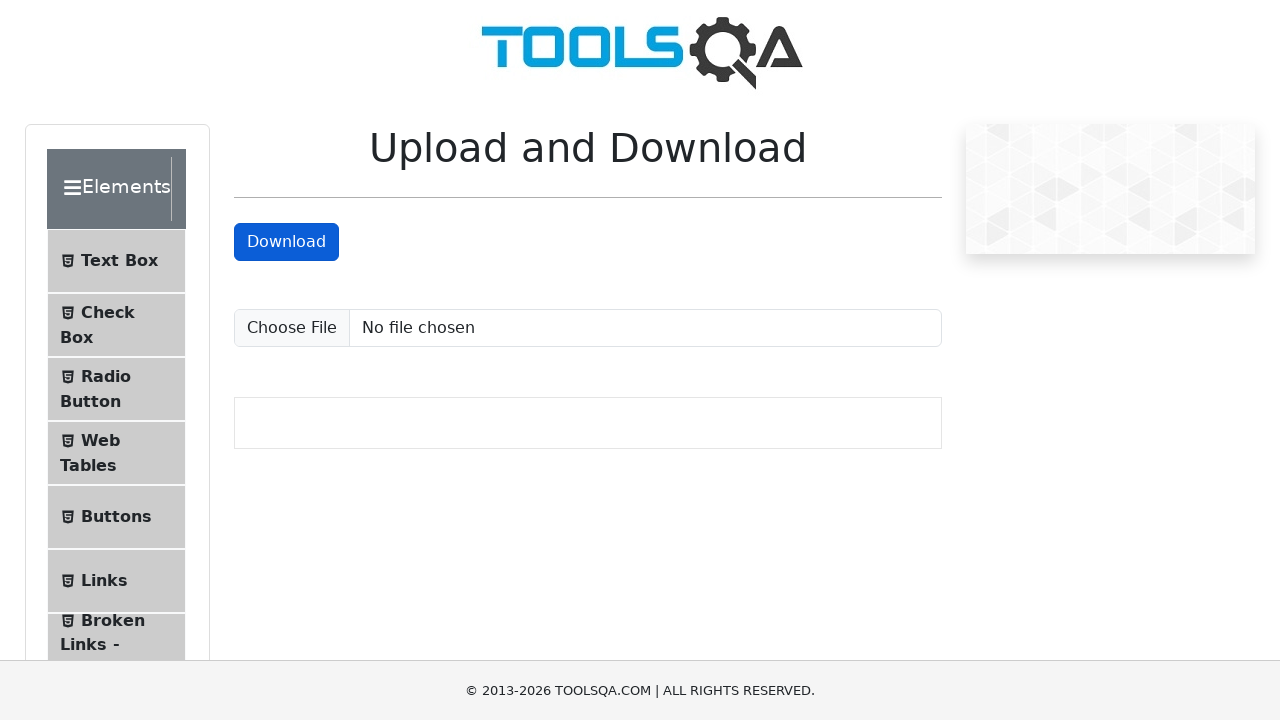